Simple test that navigates to the Rahul Shetty Academy Selenium Practice page to verify it loads correctly

Starting URL: https://rahulshettyacademy.com/seleniumPractise/#/

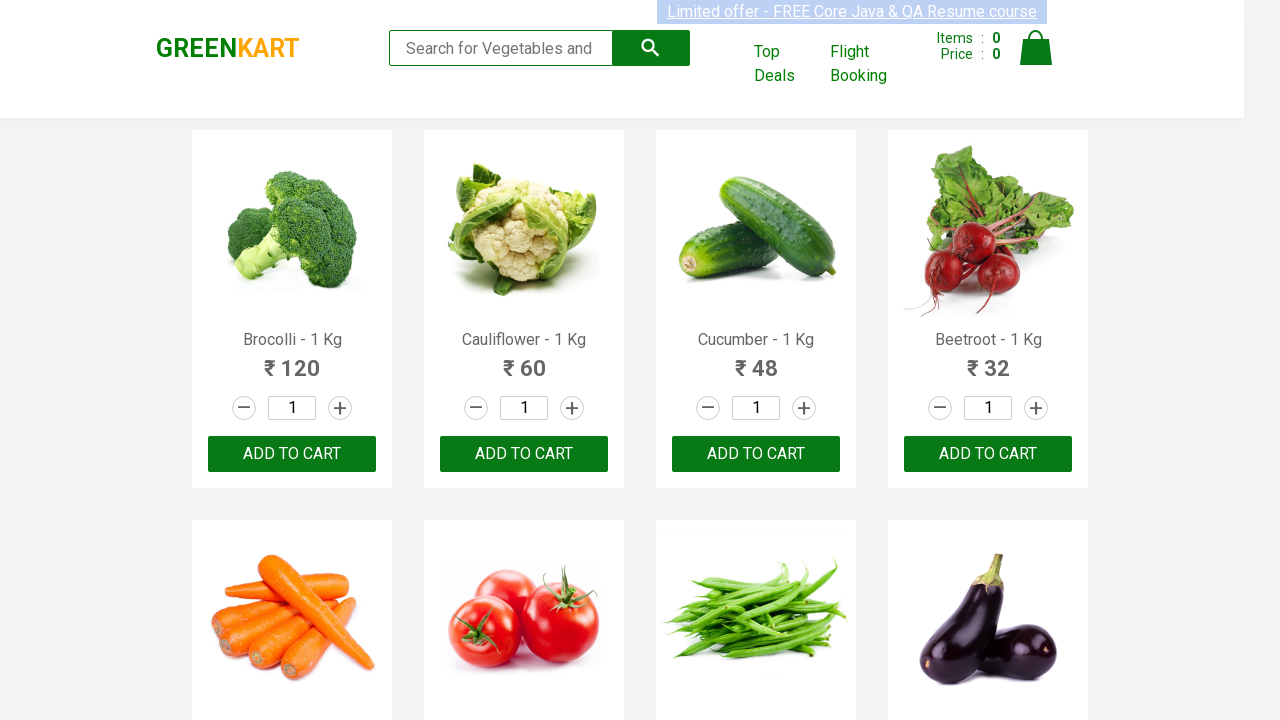

Waited for page DOM to fully load on Rahul Shetty Academy Selenium Practice page
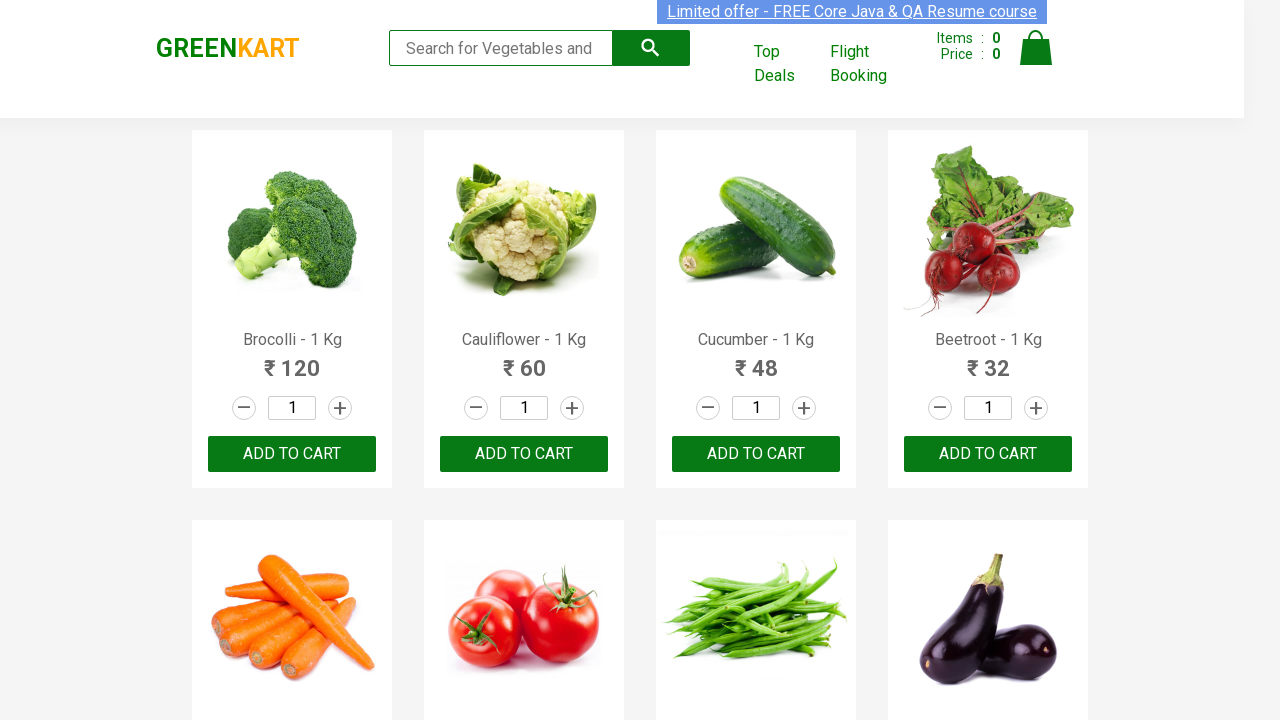

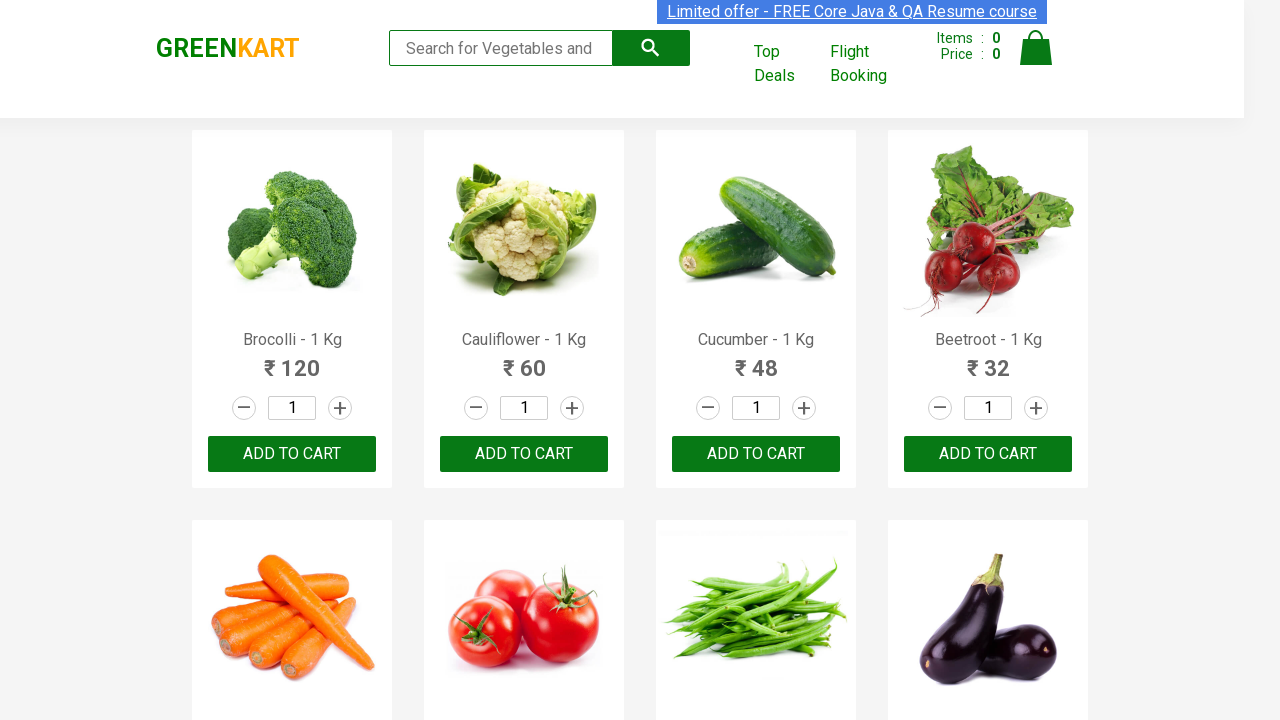